Tests the add-to-cart functionality on demoblaze demo e-commerce site by navigating to laptops category, selecting a specific product, adding it to cart, and verifying the item appears in the cart.

Starting URL: https://www.demoblaze.com/#

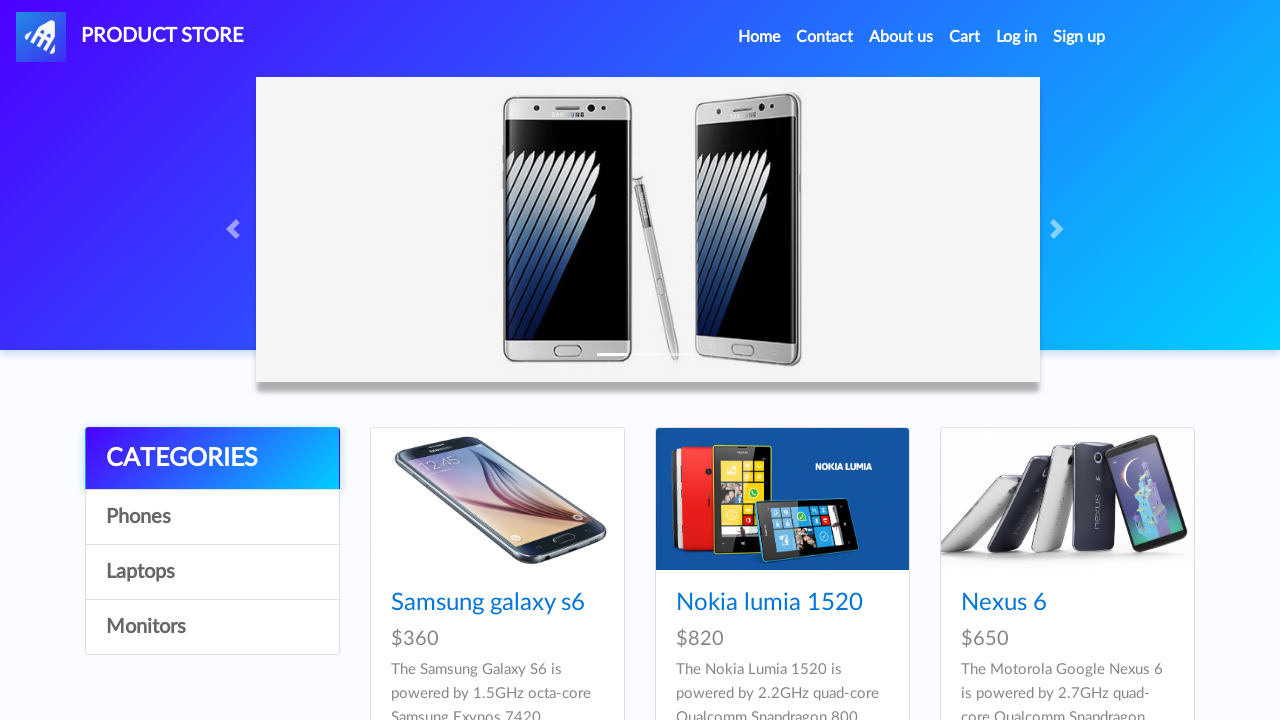

Clicked on Laptops category at (212, 572) on text=Laptops
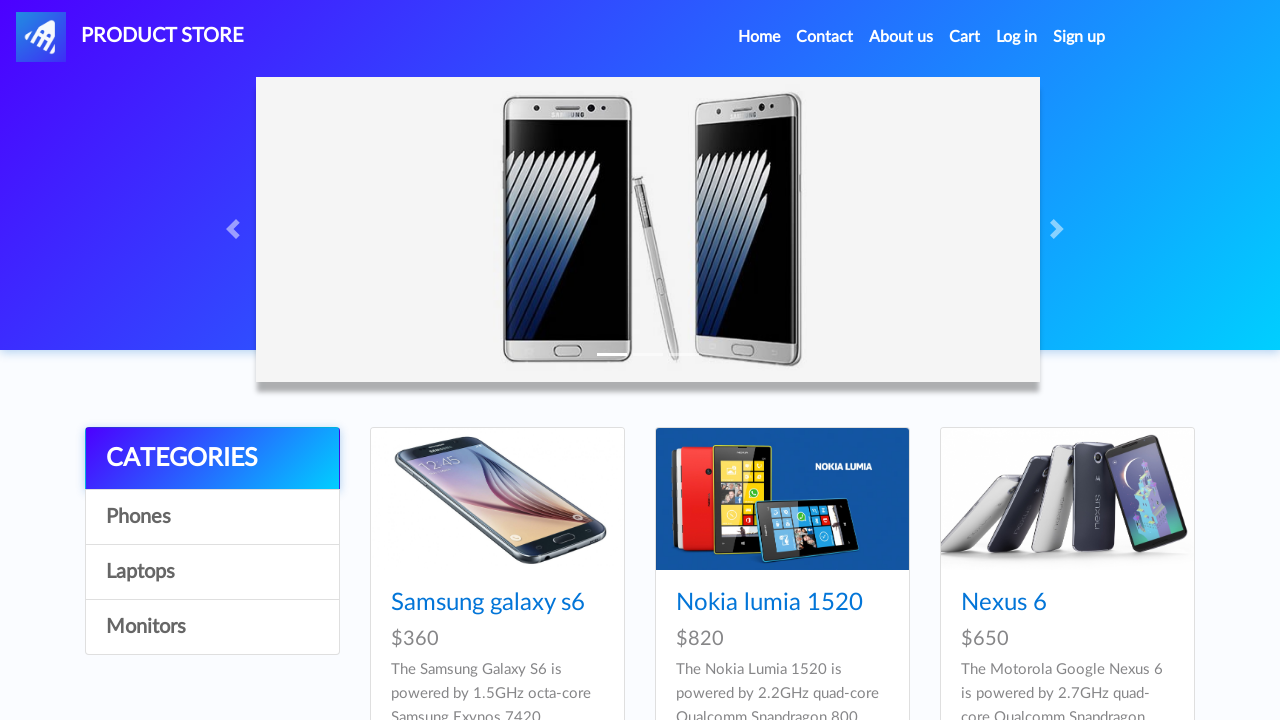

Navigated to specific product page (idp_=9)
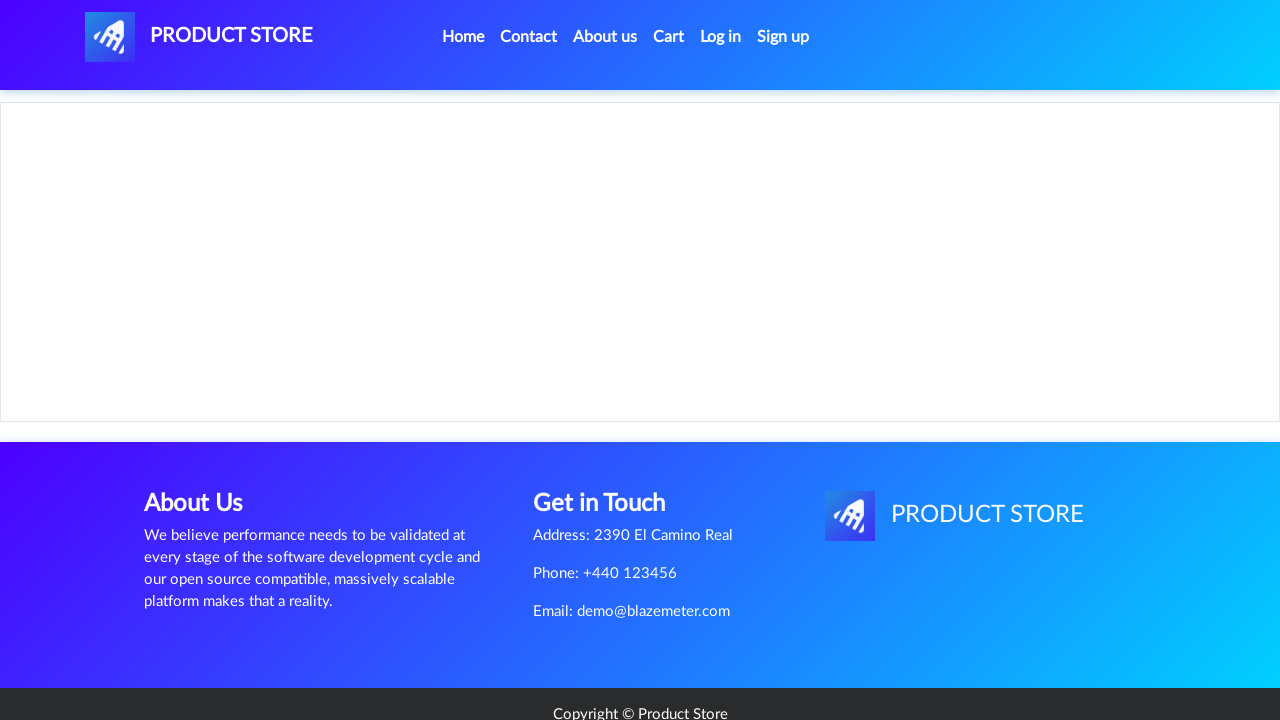

Product page loaded and Add to Cart button is visible
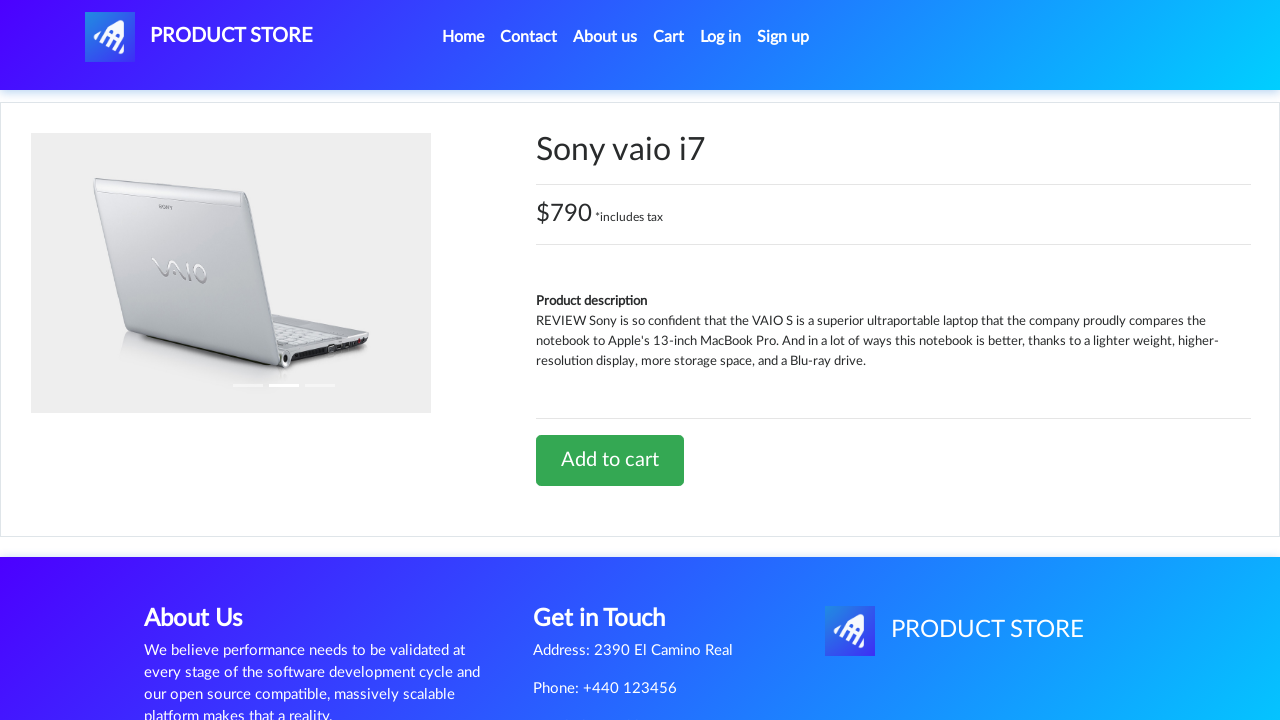

Clicked Add to Cart button at (610, 460) on a.btn-success
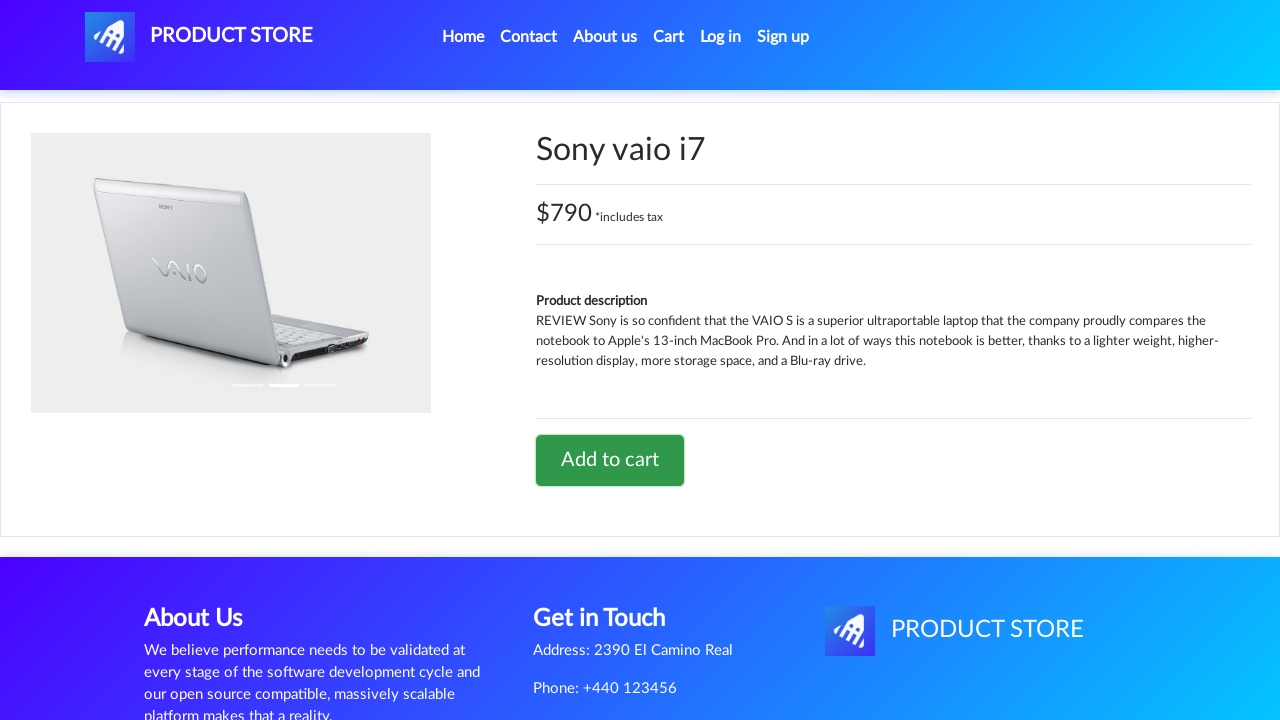

Set up dialog handler to accept confirmation alerts
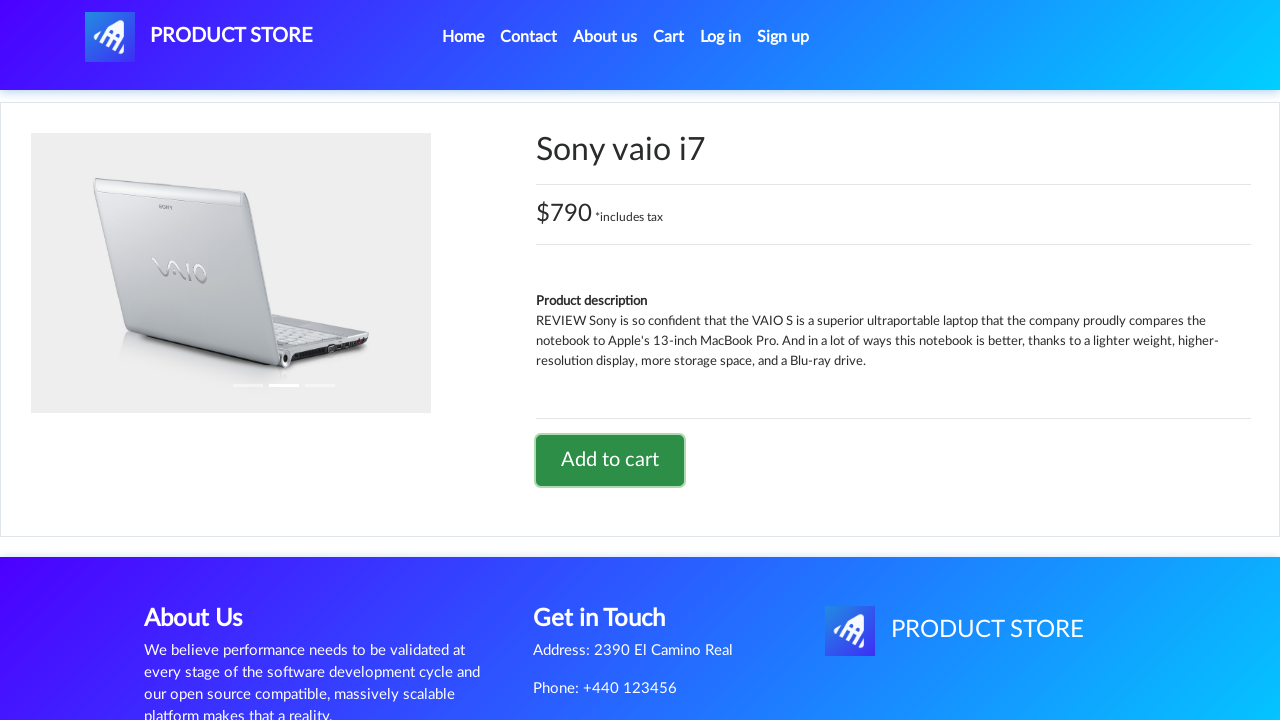

Waited for alert to process
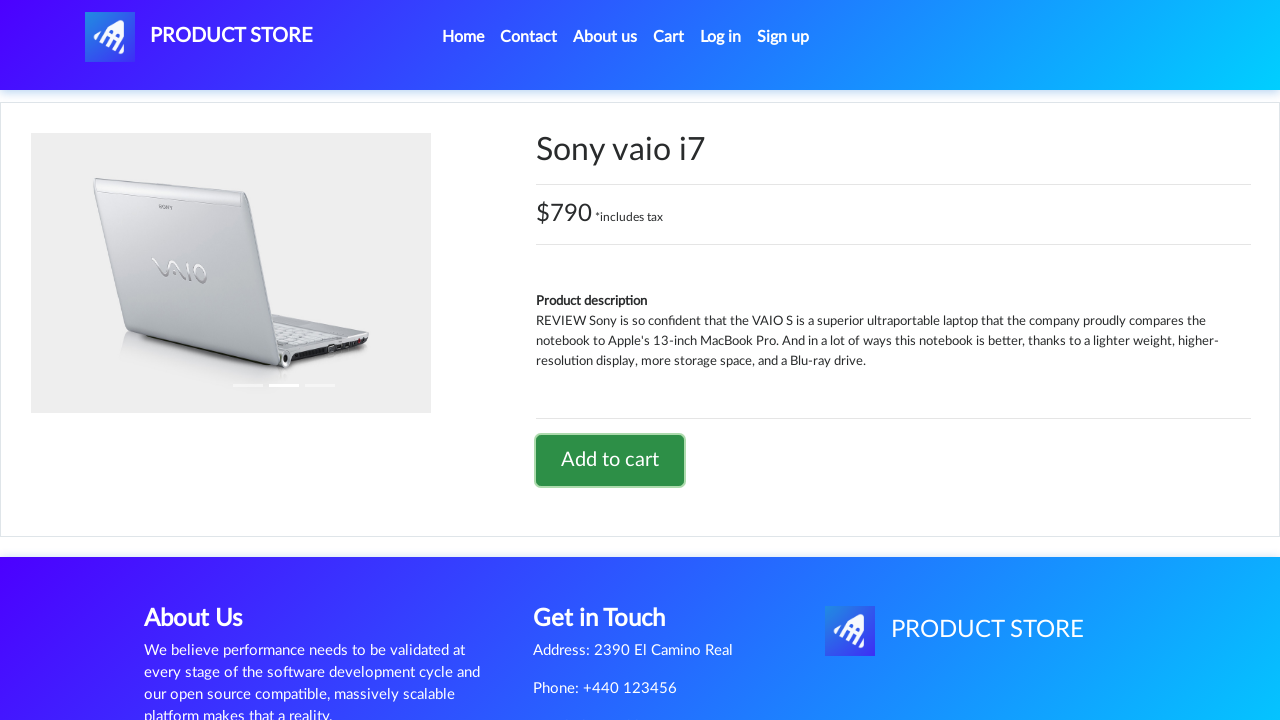

Clicked on Cart link to view shopping cart at (669, 37) on text=Cart
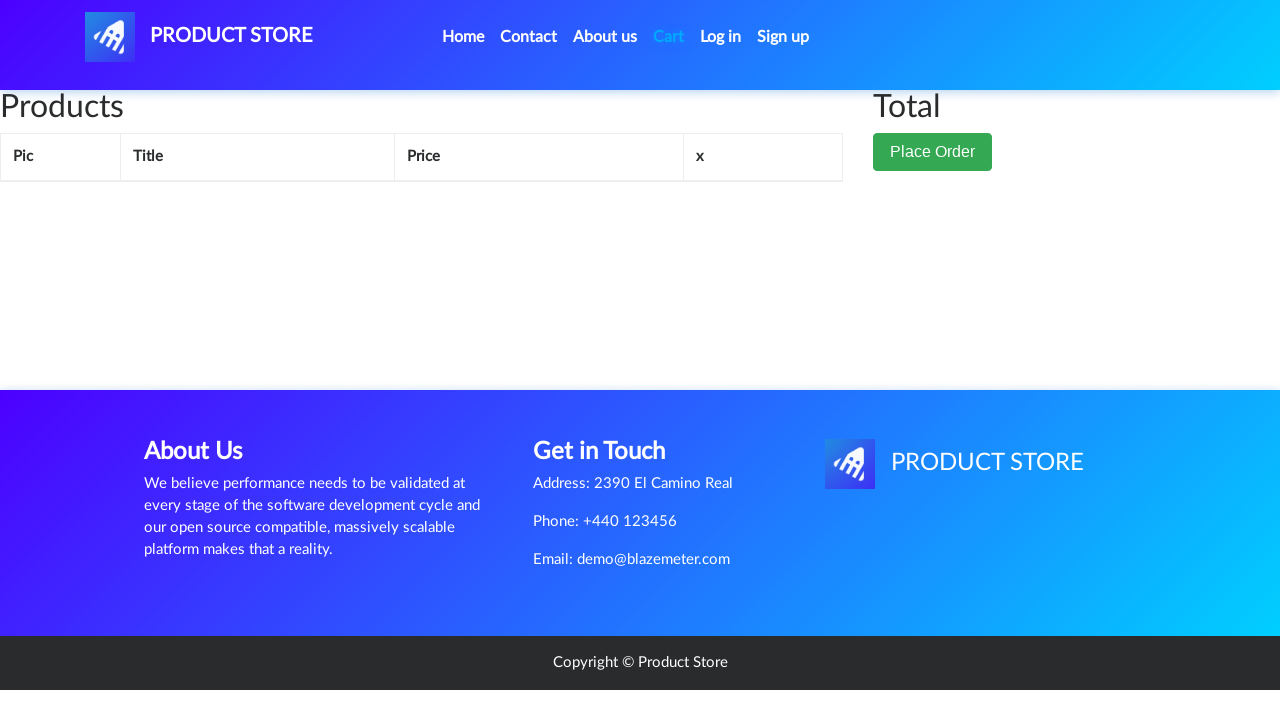

Cart loaded and item is visible in cart table
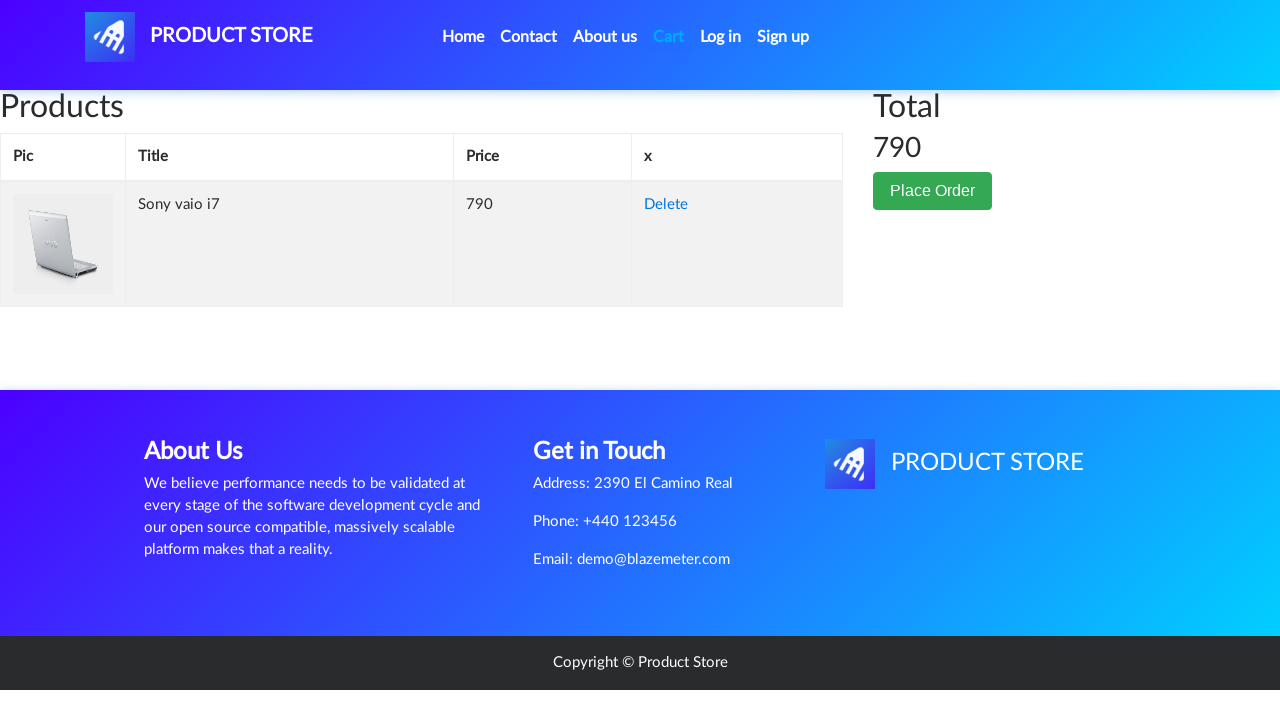

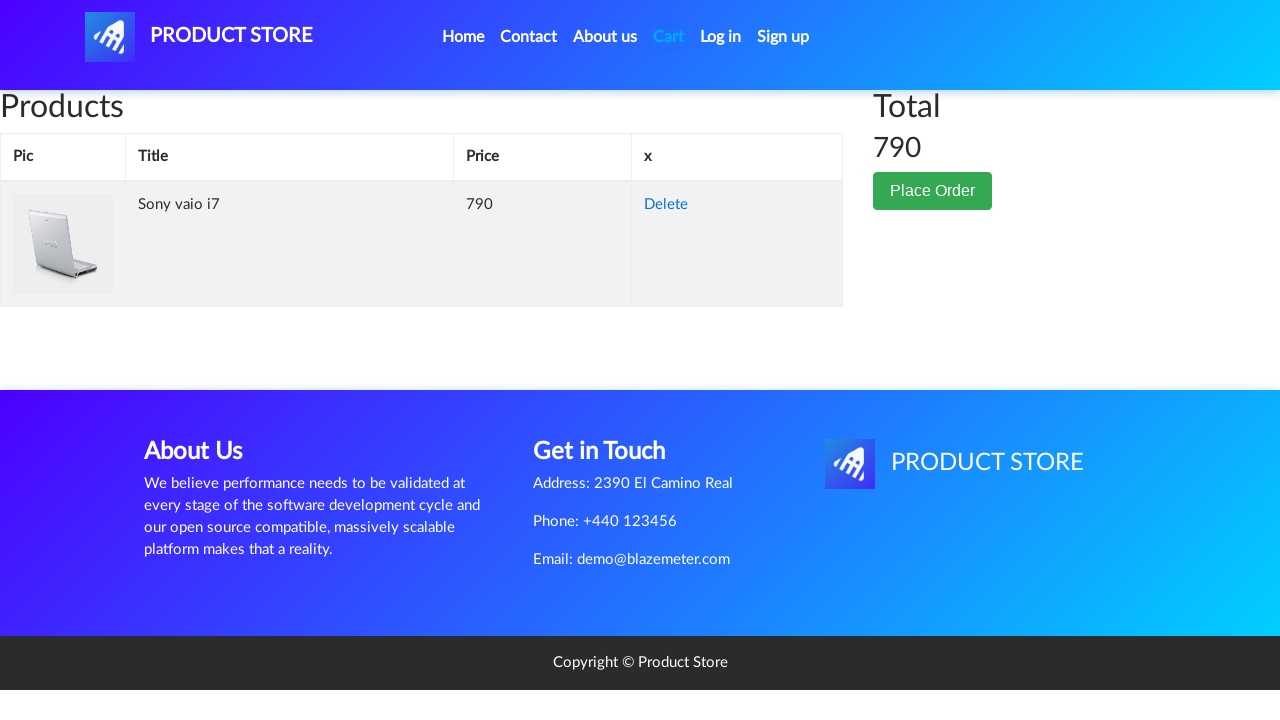